Tests window handling by navigating to a page, clicking a link that opens a new window, and then switching to a new browser window.

Starting URL: https://the-internet.herokuapp.com/windows

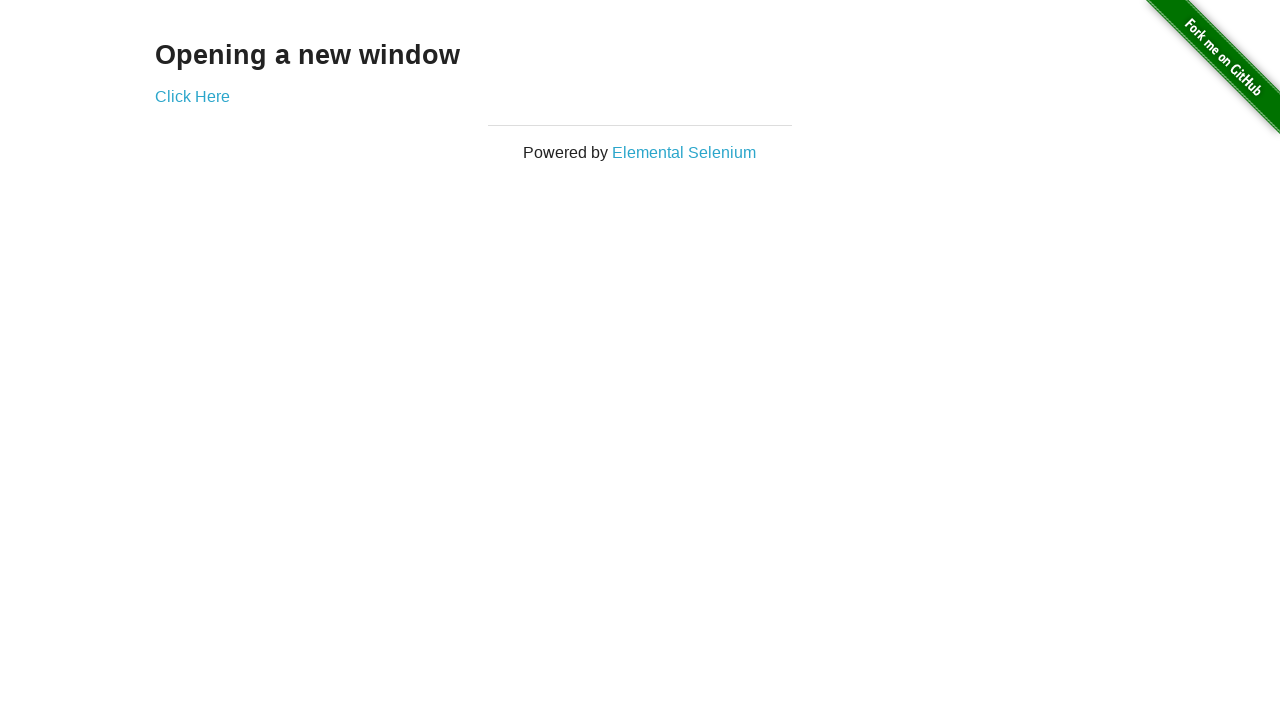

Clicked 'Click Here' link to open new window at (192, 96) on text=Click Here
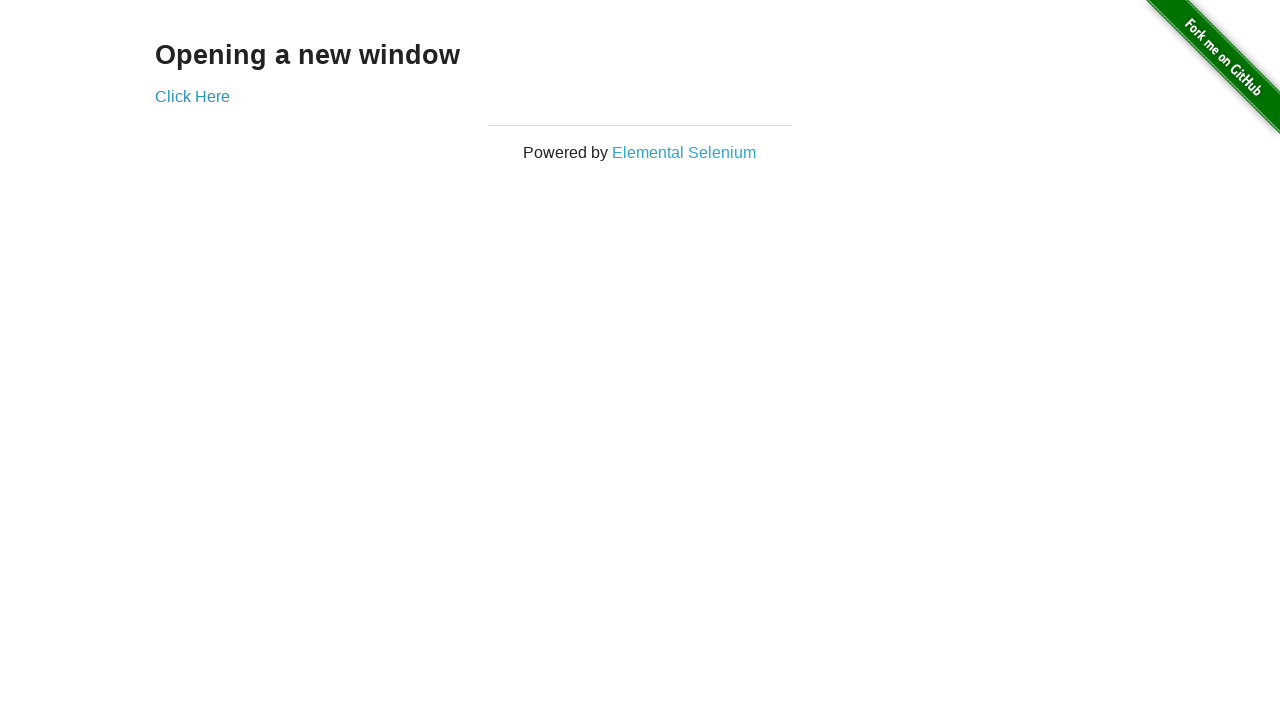

Waited for new window to open
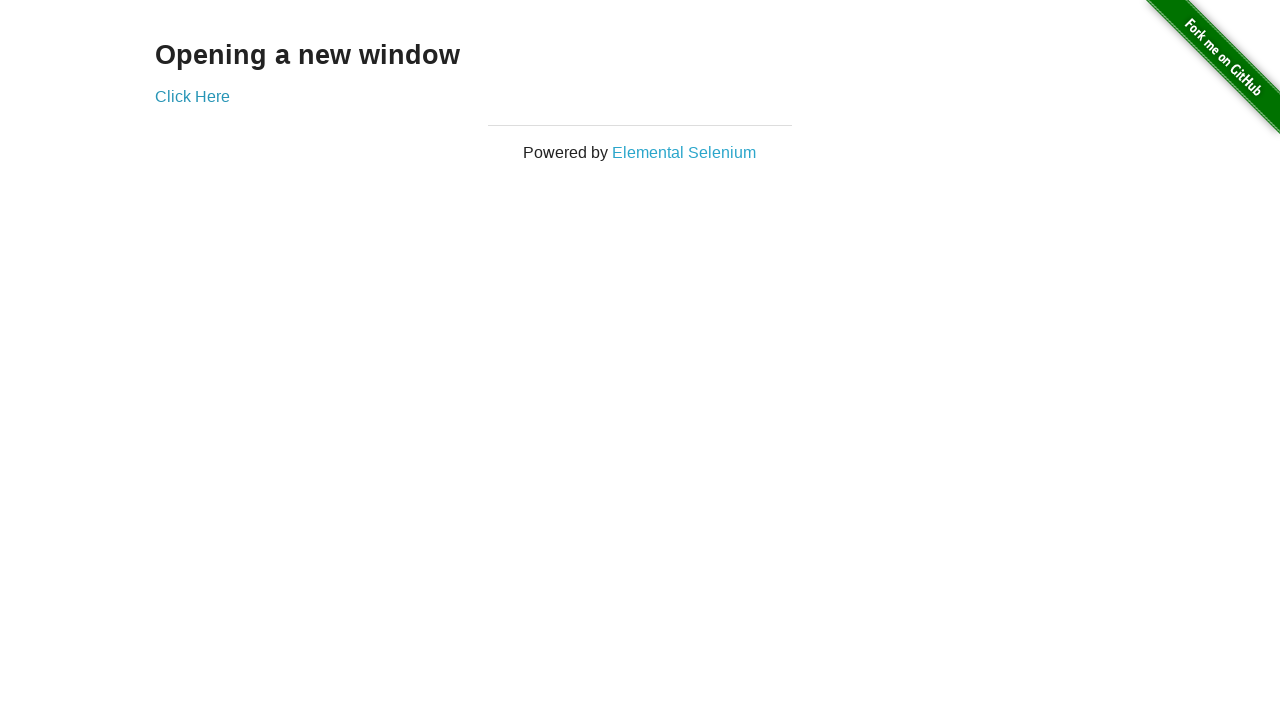

Created new browser page via context
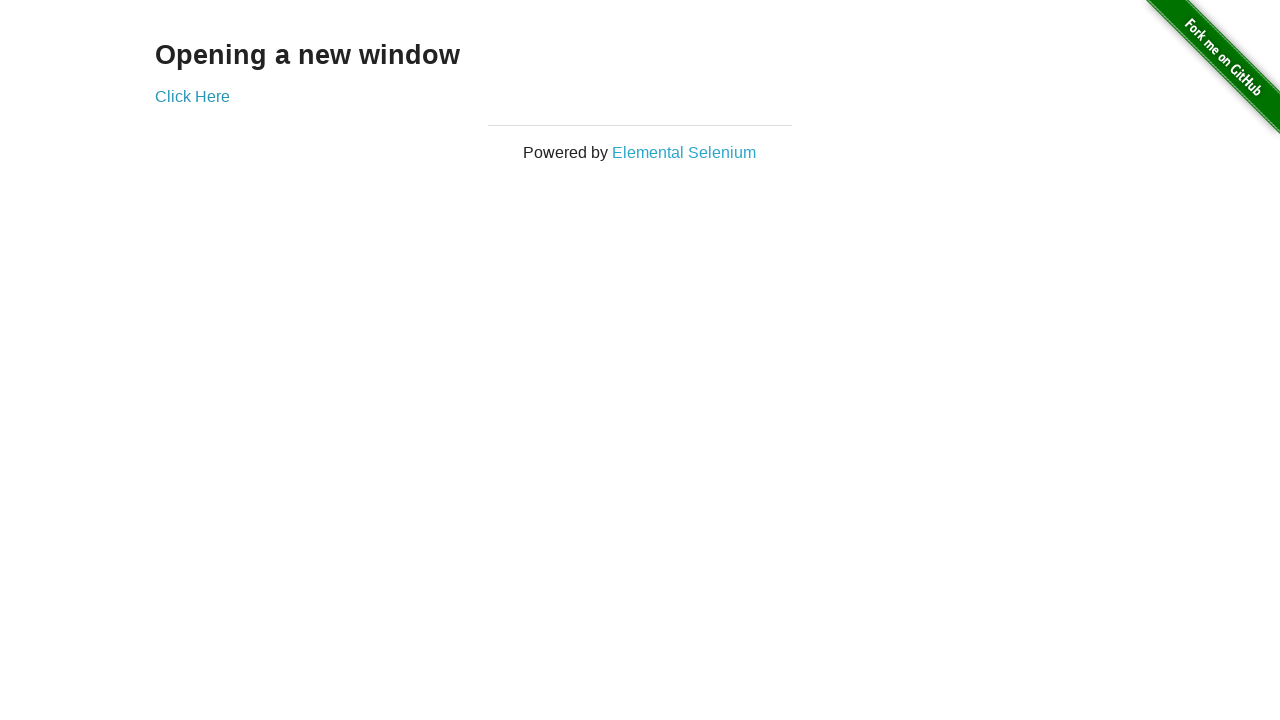

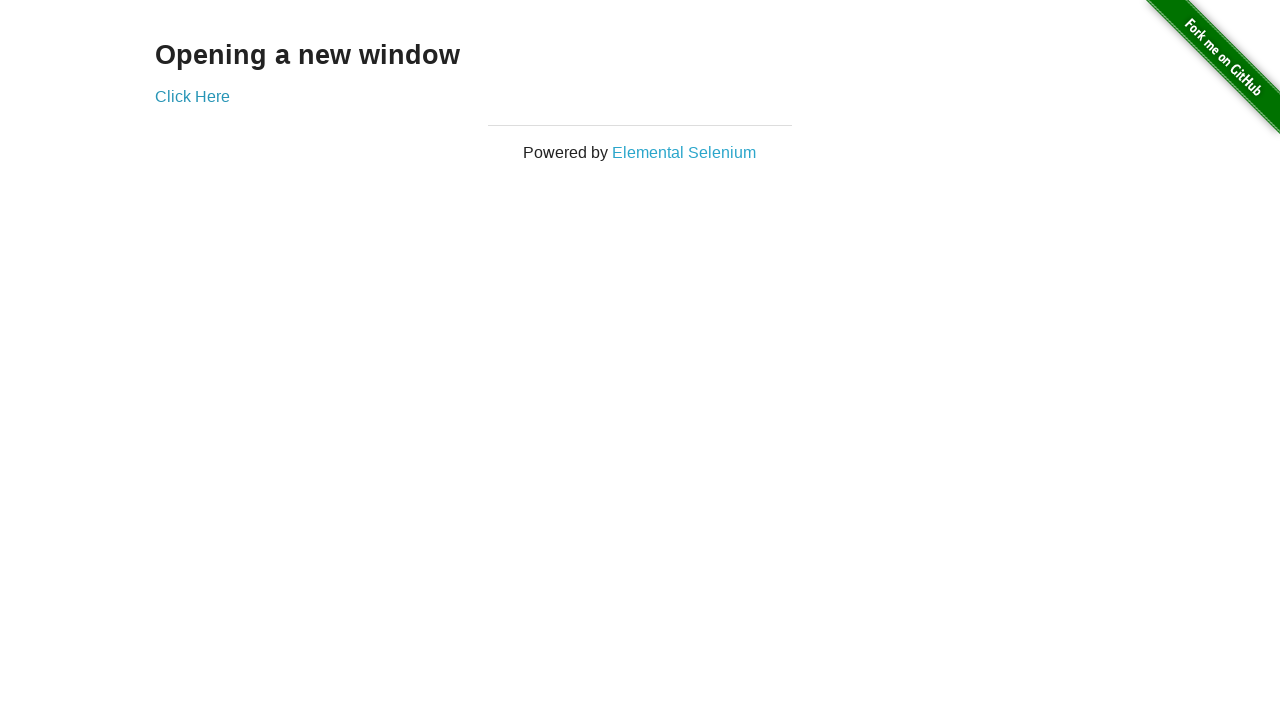